Fills out a form with first name, last name, and email, then submits it

Starting URL: https://secure-retreat-92358.herokuapp.com/

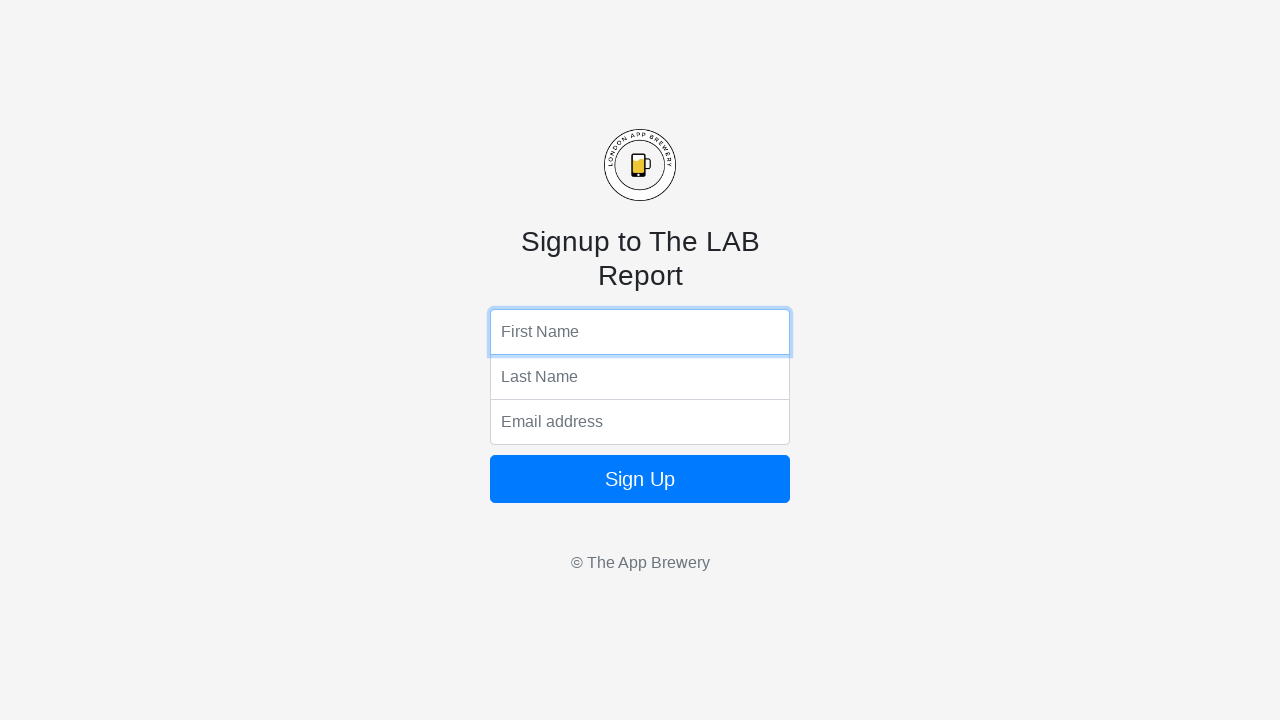

Filled first name field with 'John' on input[name='fName']
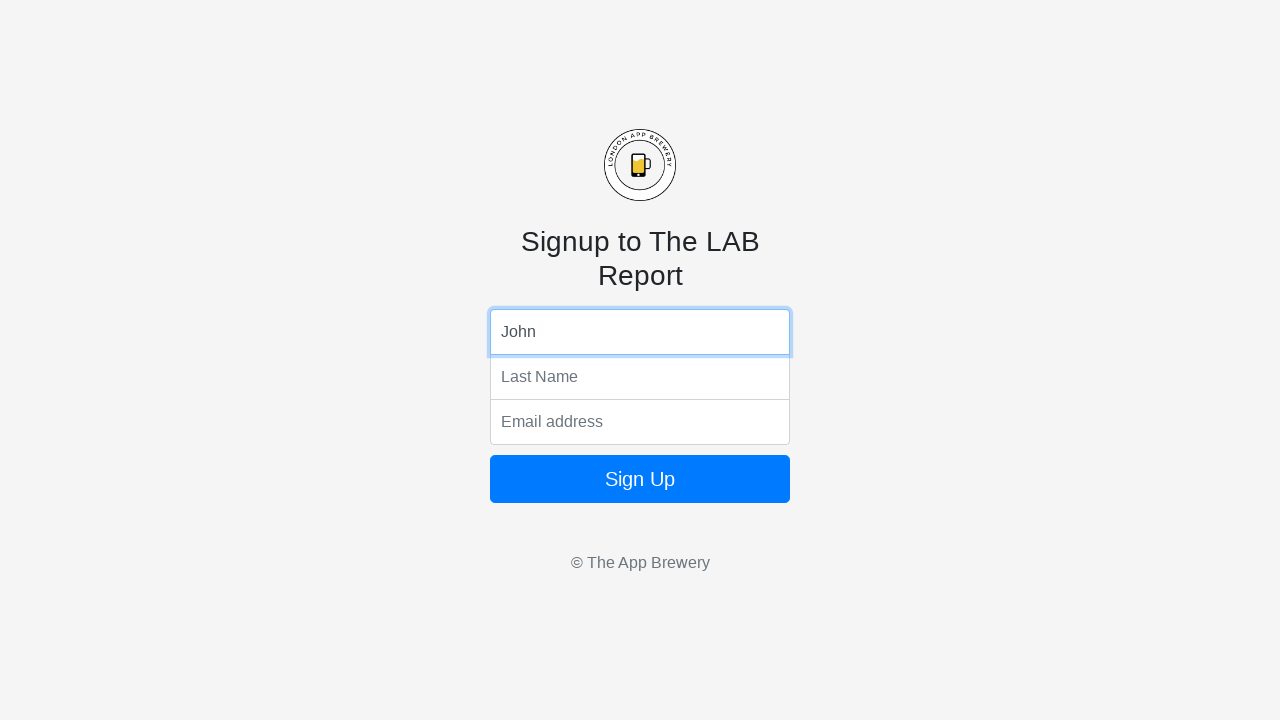

Filled last name field with 'Smith' on input[name='lName']
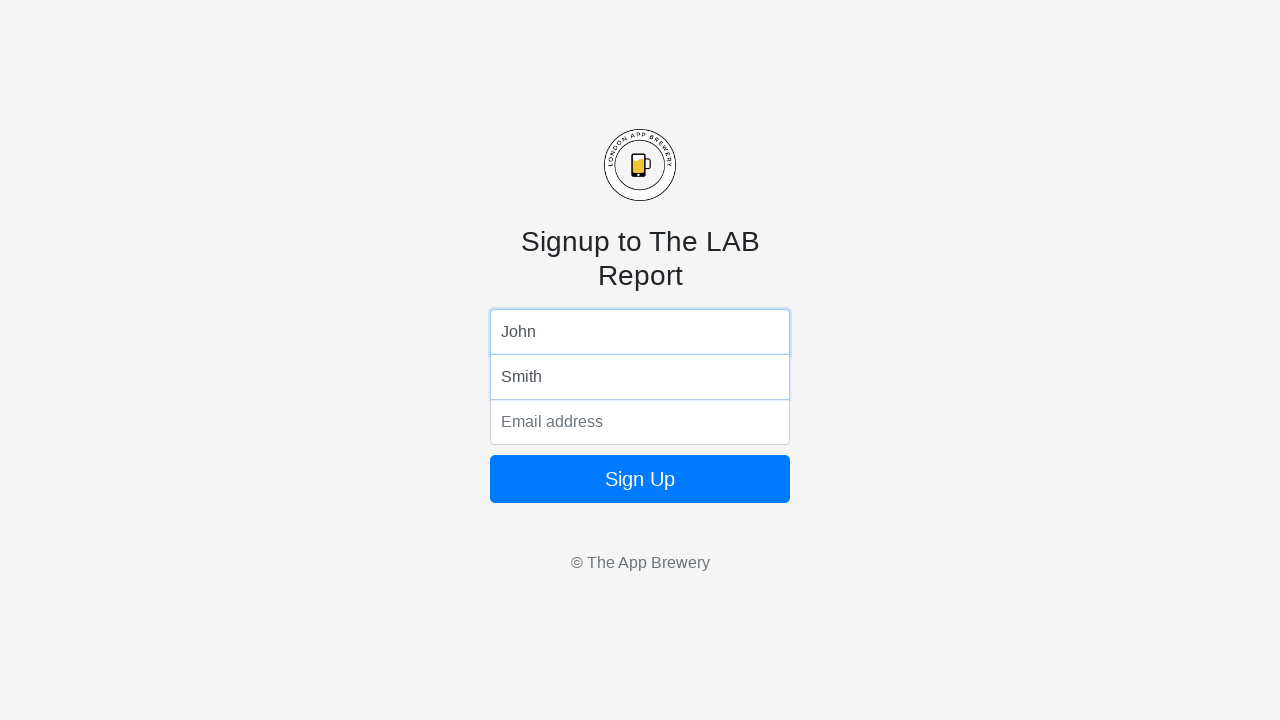

Filled email field with 'john.smith@example.com' on input[name='email']
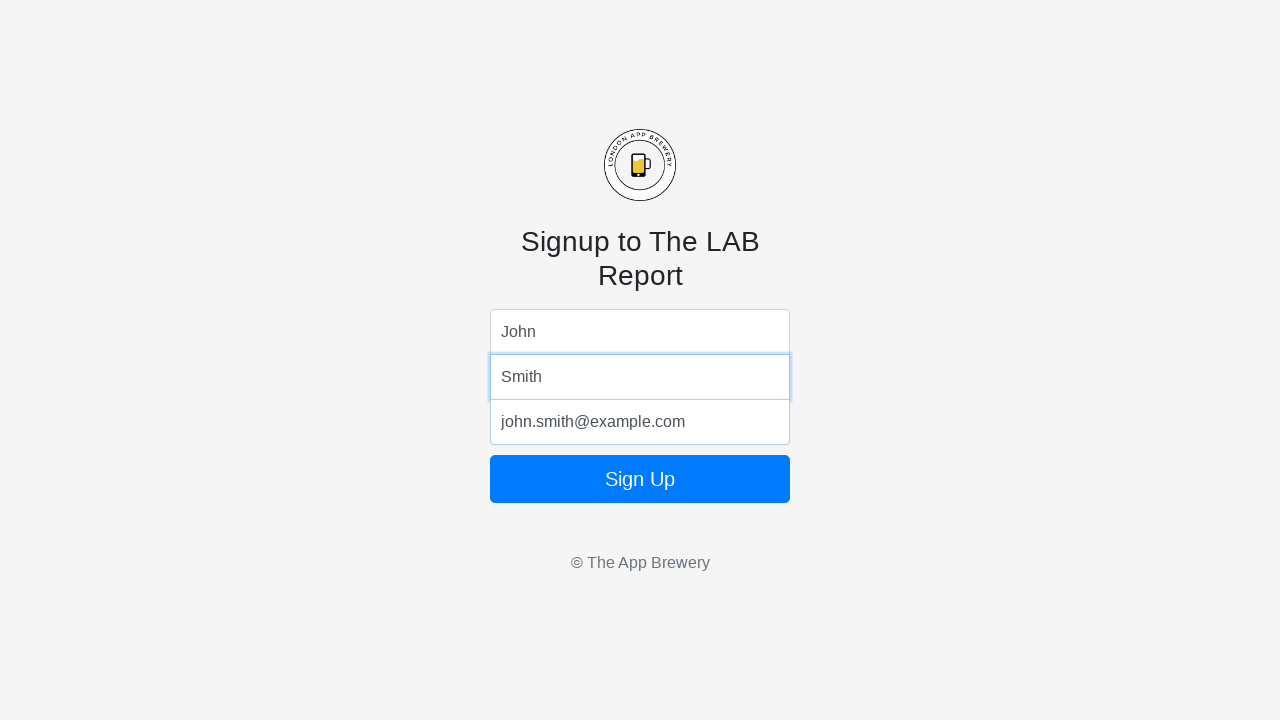

Clicked submit button to submit the form at (640, 479) on .form-signin button
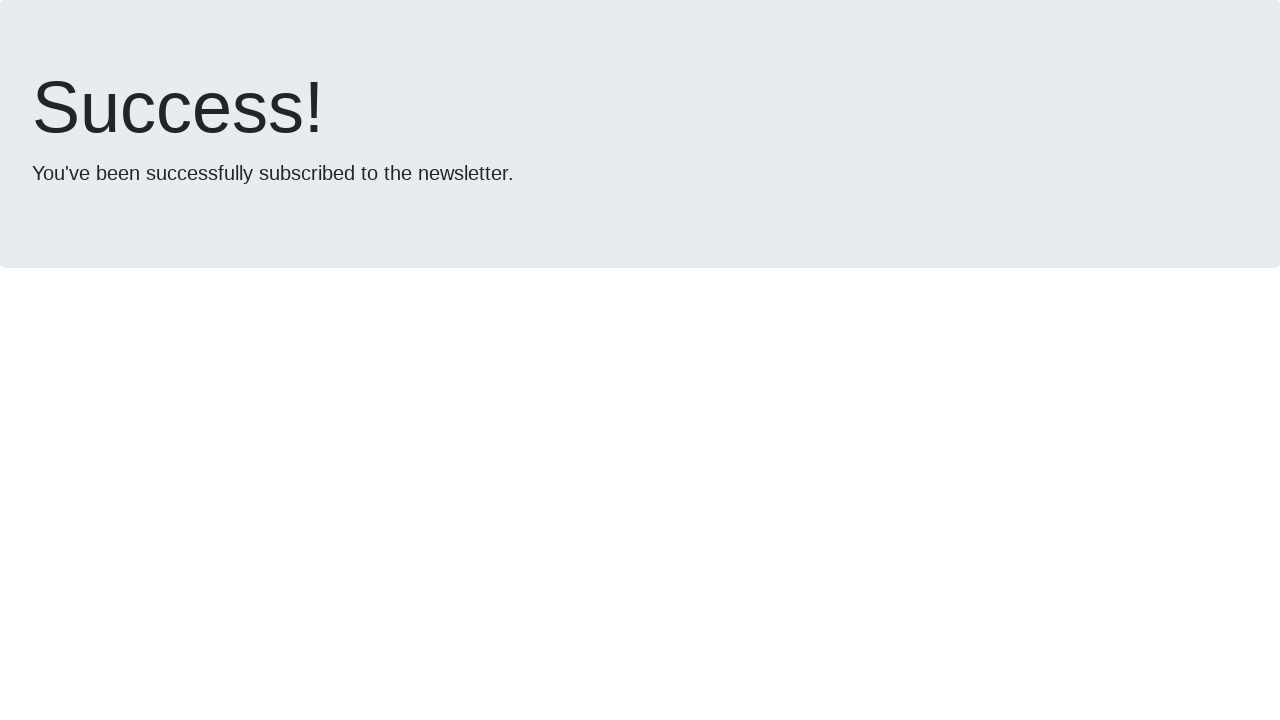

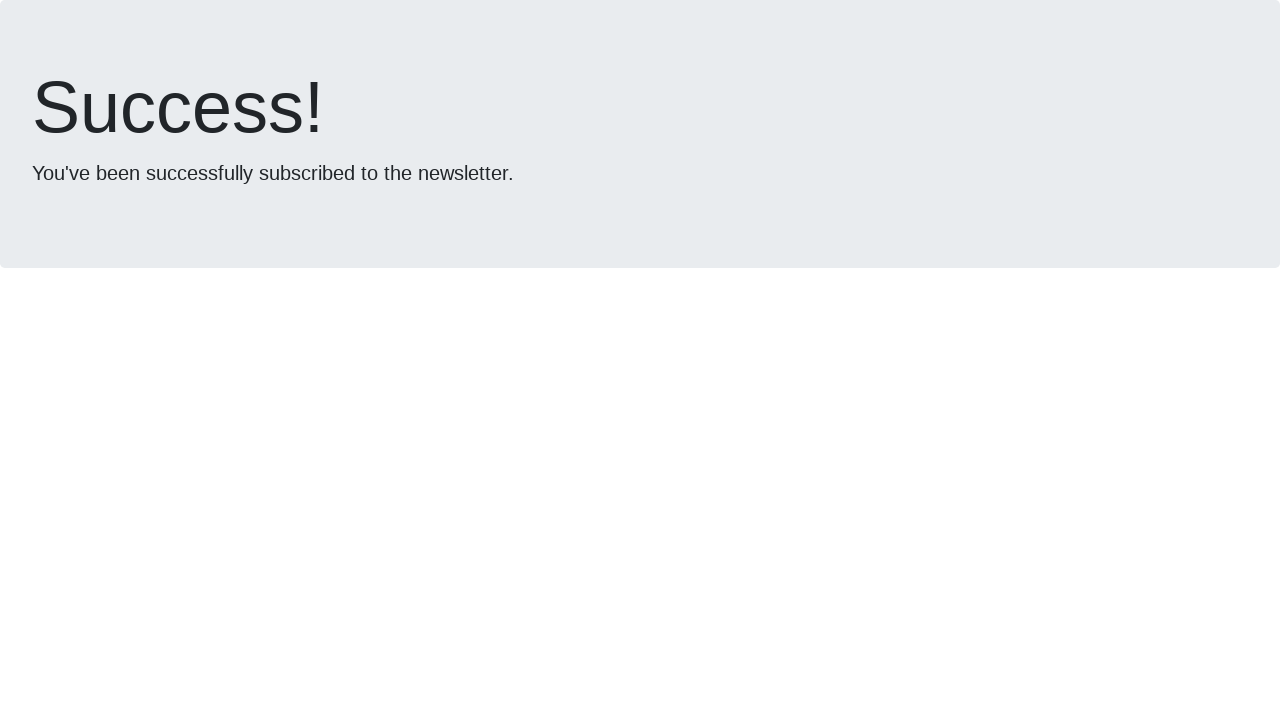